Tests scrollIntoView functionality by scrolling an element into view and comparing scroll positions

Starting URL: http://guinea-pig.webdriver.io

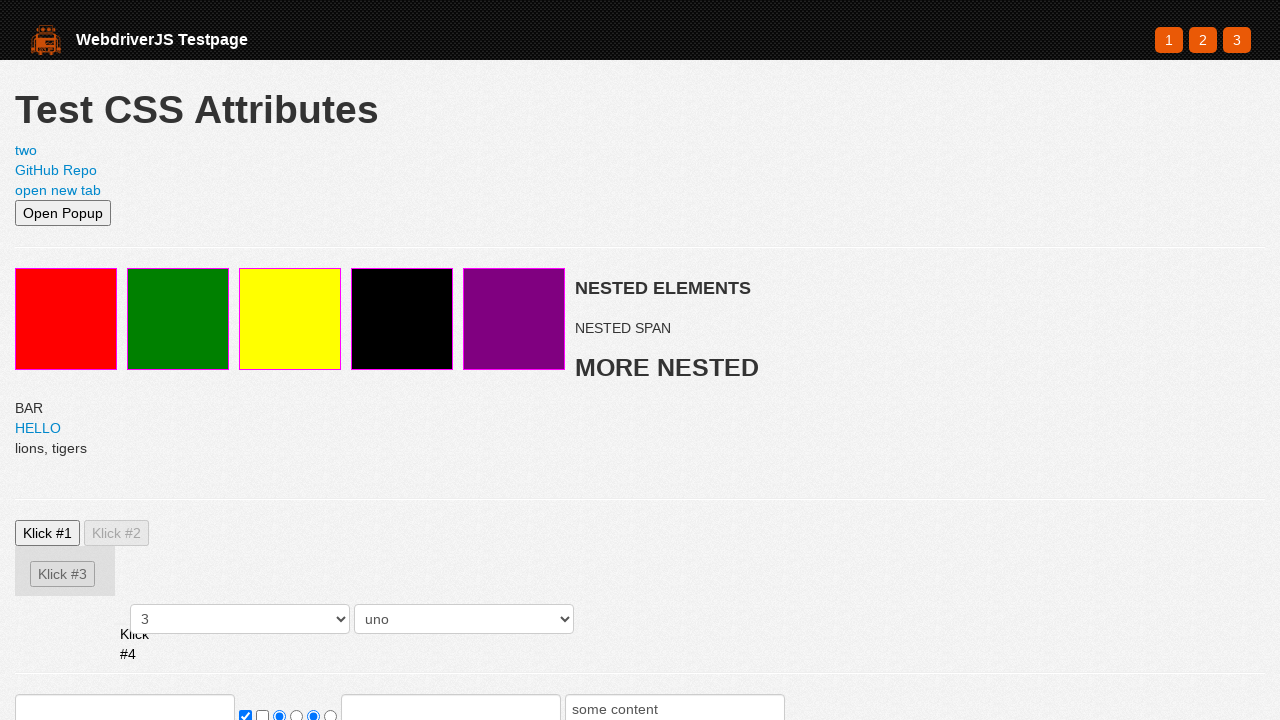

Set viewport size to 500x500 pixels
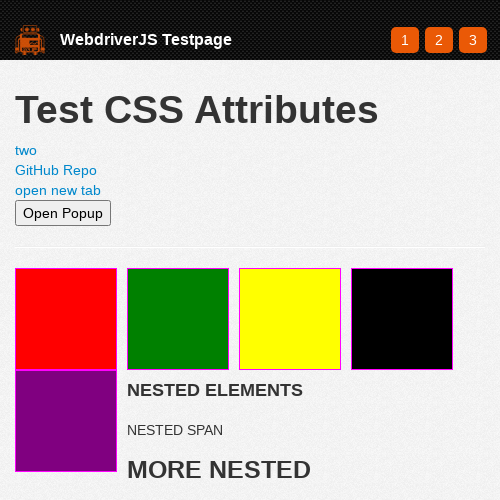

Located search input element
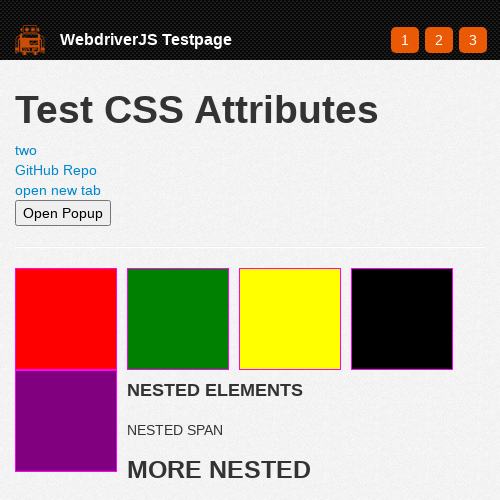

Scrolled search input element into view
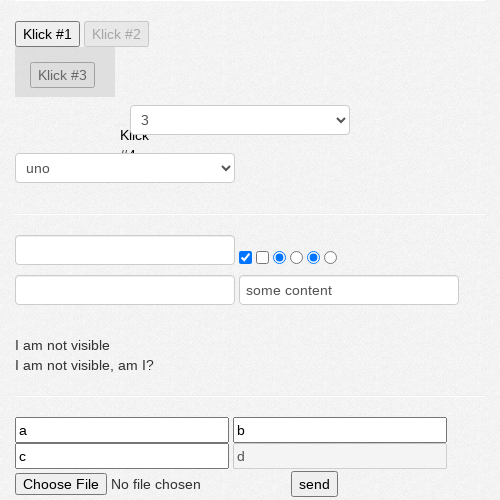

Retrieved current scroll position from window.scrollY
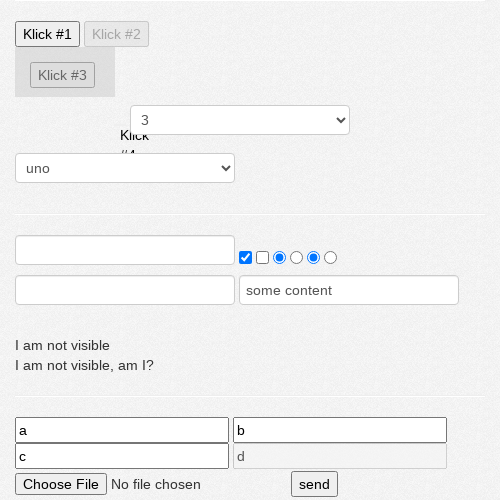

Verified scroll position is non-negative
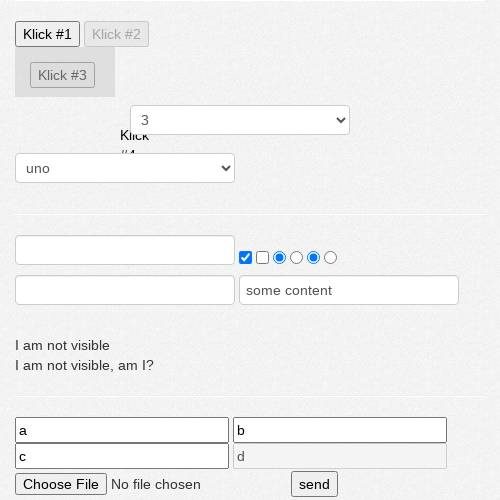

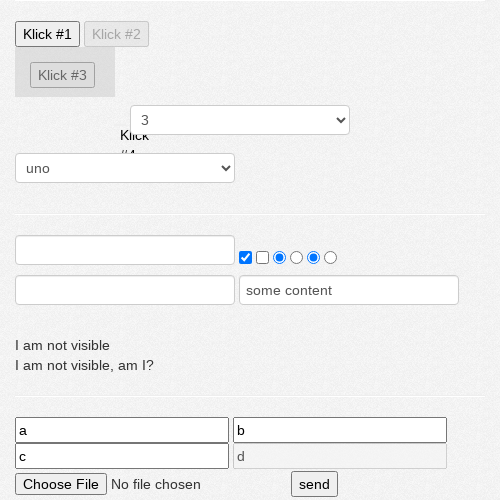